Tests navigation to Selenium Certification Training by hovering over Courses menu and Software Testing submenu

Starting URL: http://greenstech.in/selenium-course-content.html

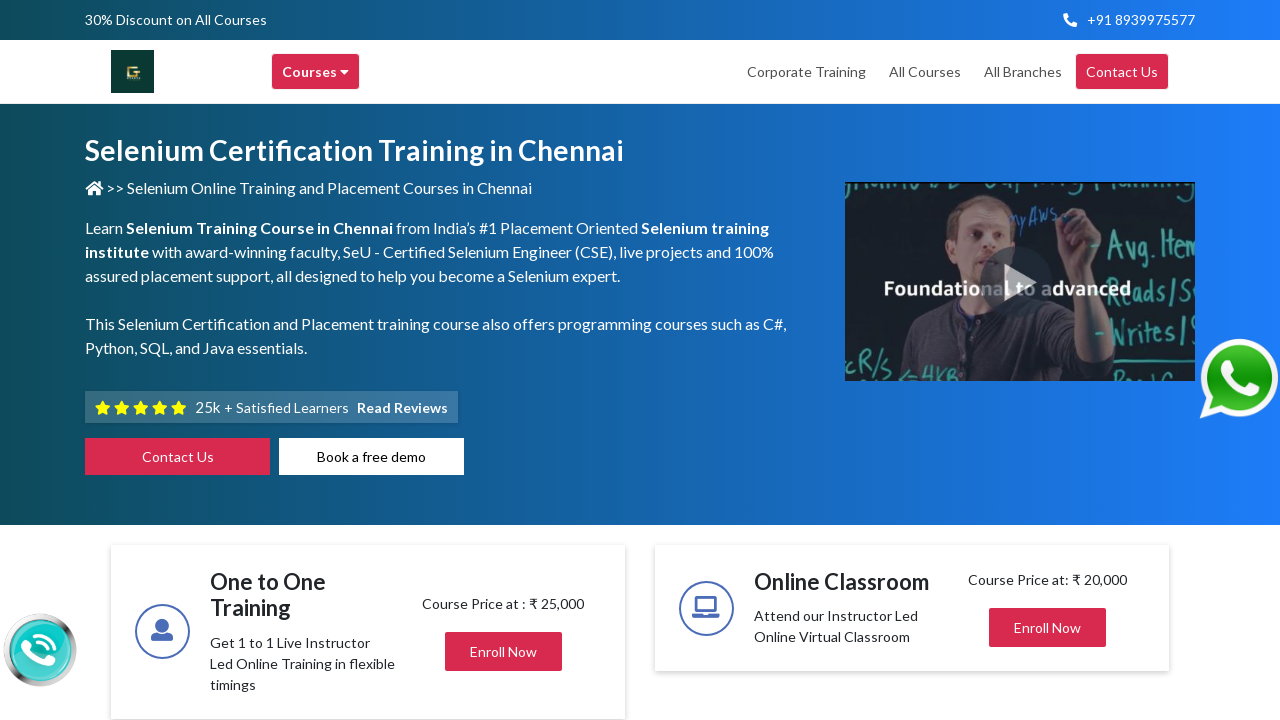

Hovered over Courses menu at (316, 72) on div:text('Courses ')
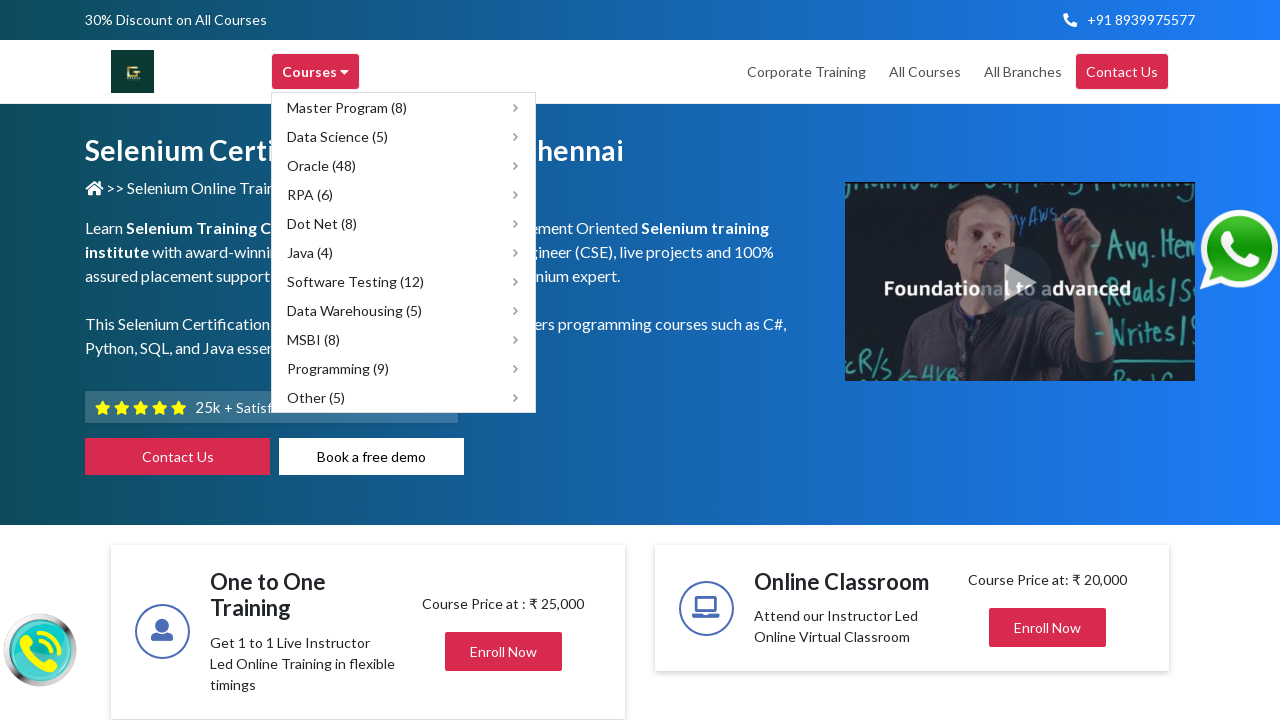

Hovered over Software Testing submenu at (356, 282) on span:text('Software Testing (12)')
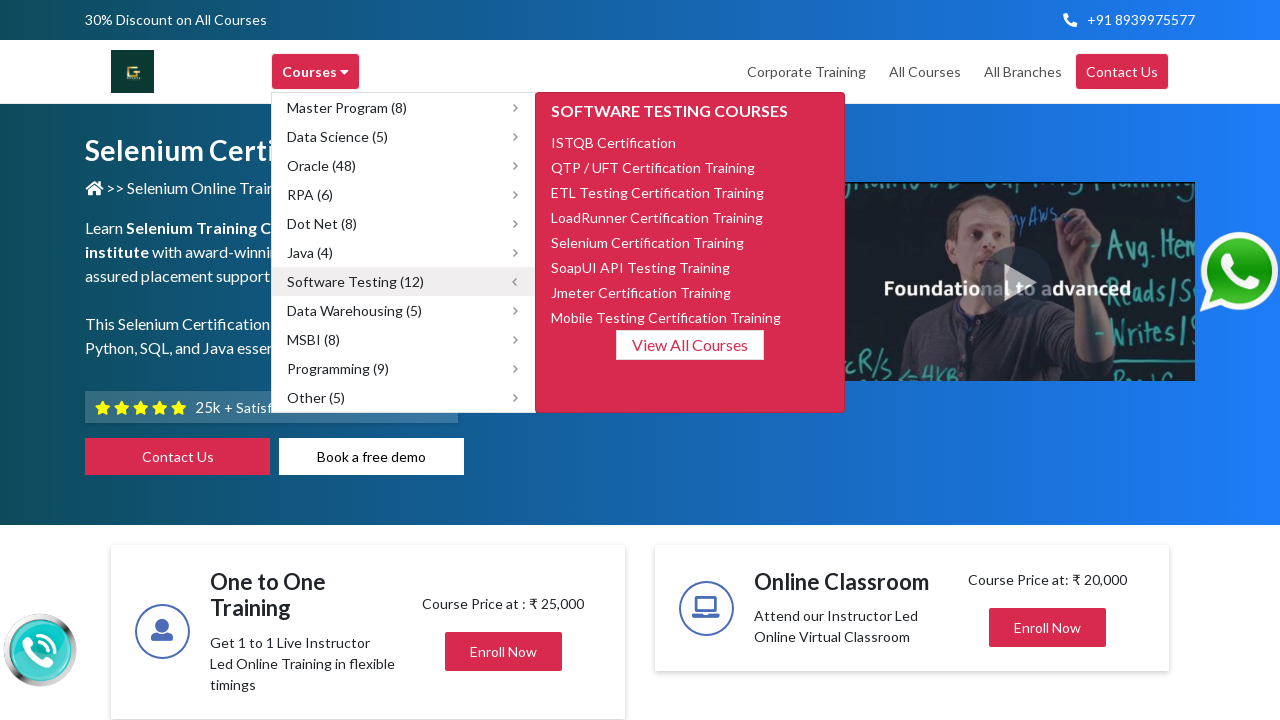

Clicked on Selenium Certification Training link at (648, 242) on span:text('Selenium Certification Training')
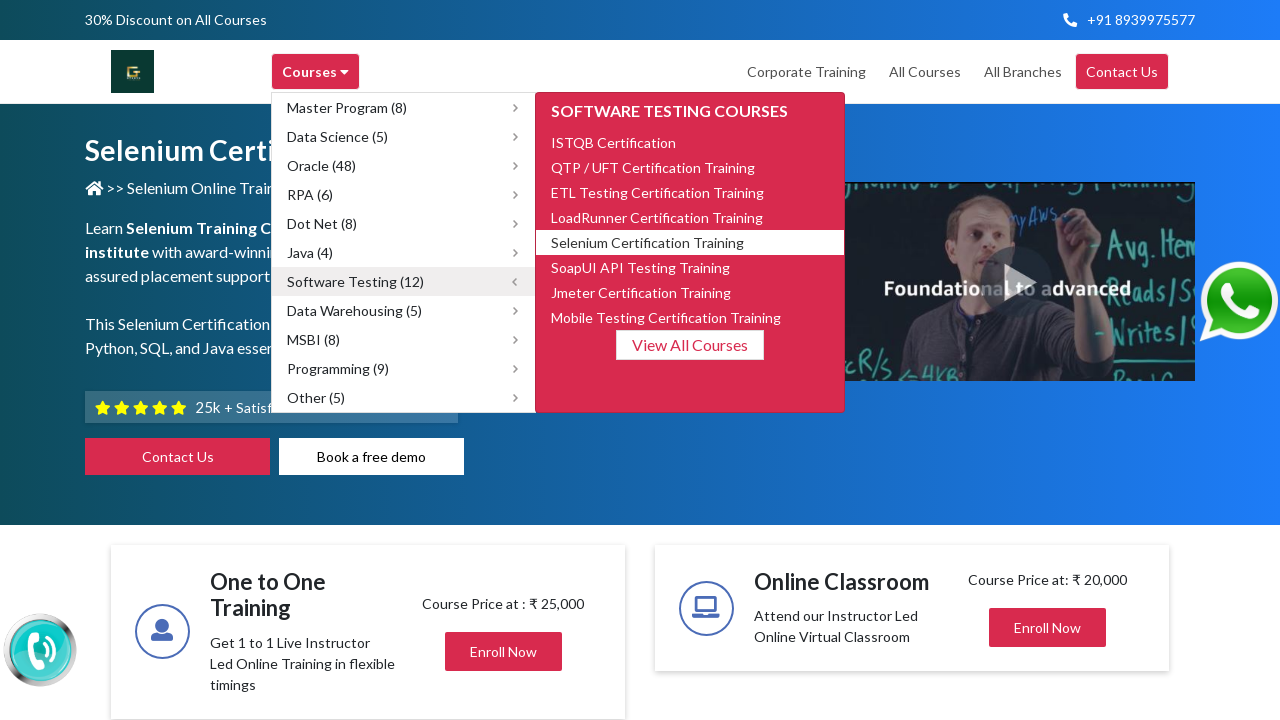

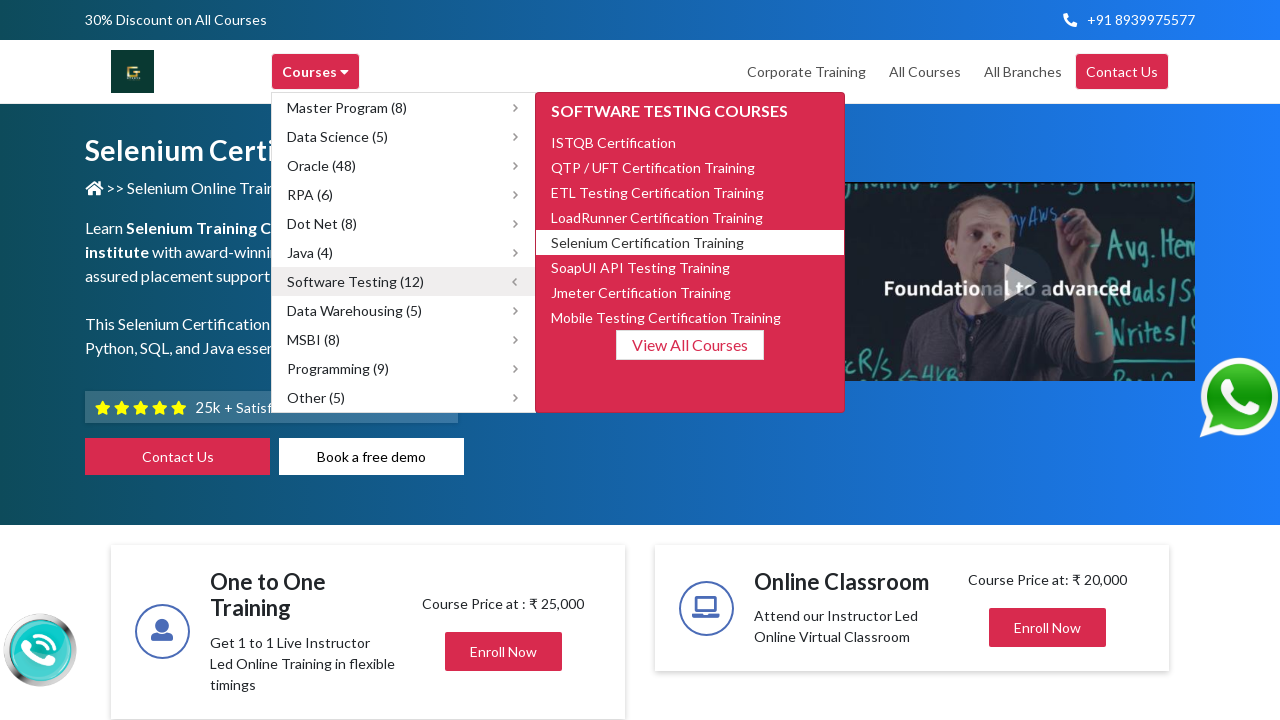